Tests the alert functionality by entering a name in the input field, clicking the alert button, and verifying the alert contains the entered name before accepting it

Starting URL: https://rahulshettyacademy.com/AutomationPractice/

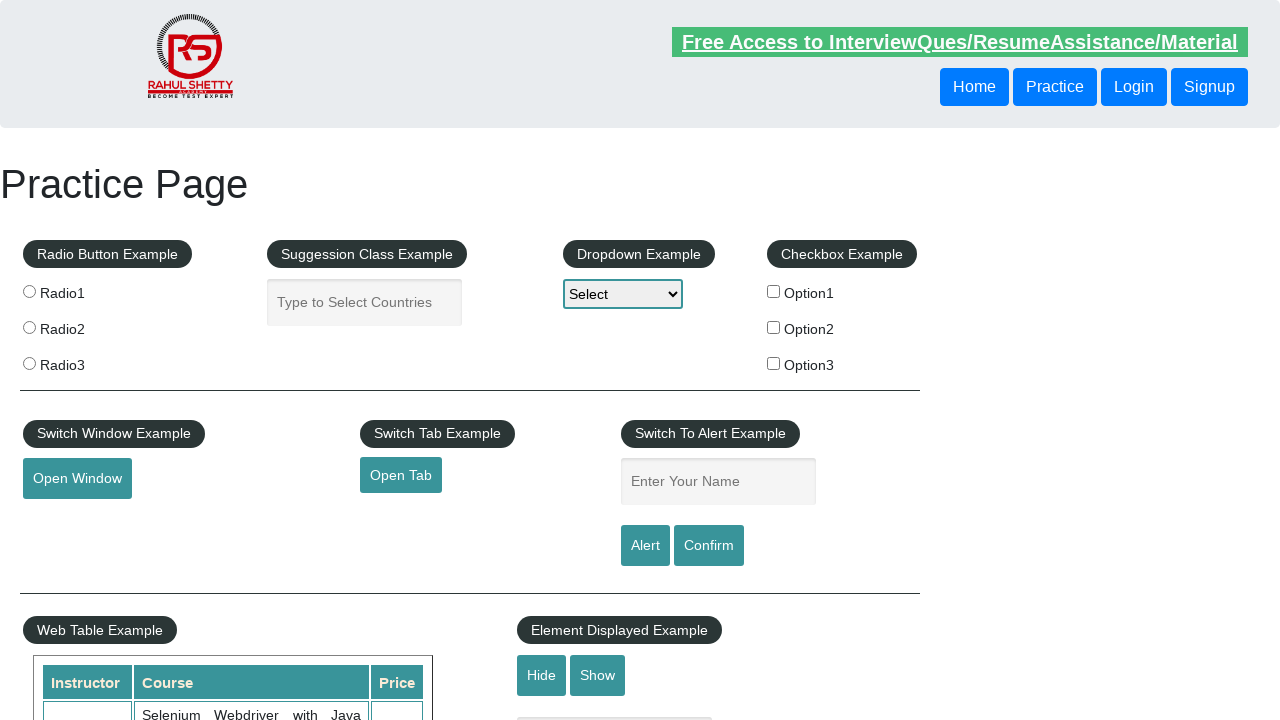

Filled name input field with 'Serin' on #name
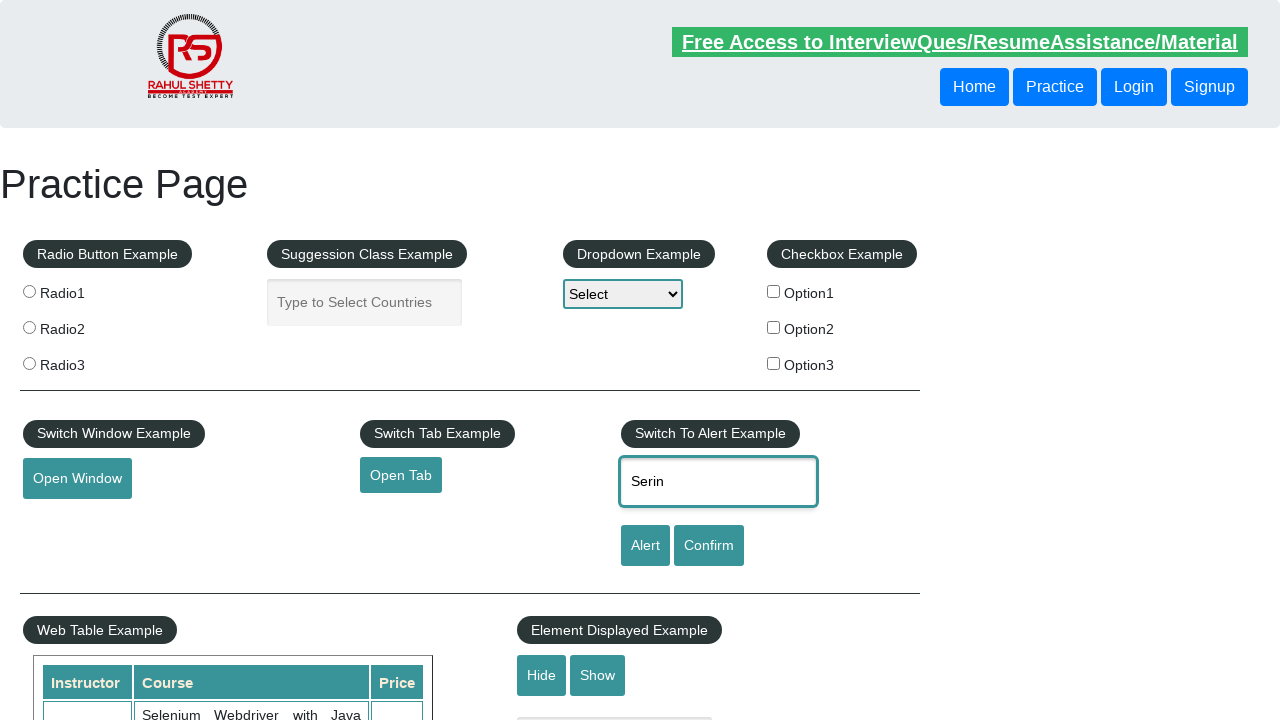

Clicked alert button to trigger dialog at (645, 546) on #alertbtn
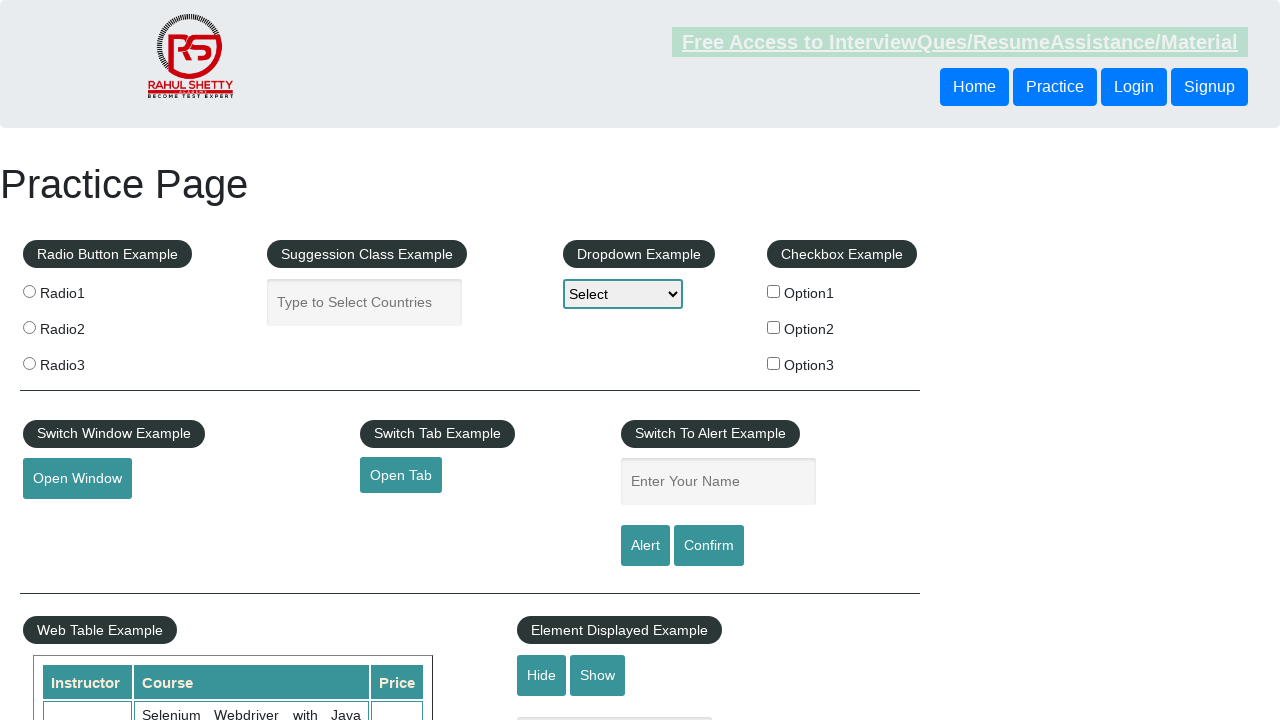

Set up dialog handler to accept alerts
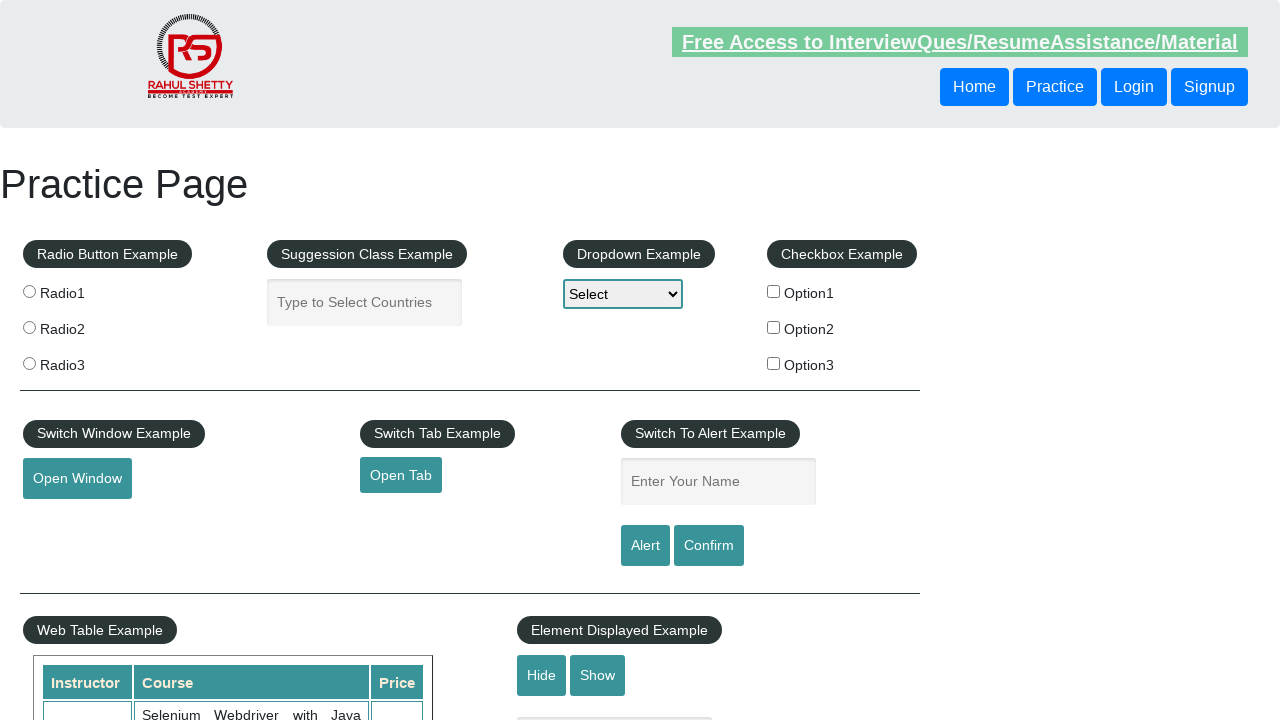

Set up single-use dialog handler to verify and accept alert
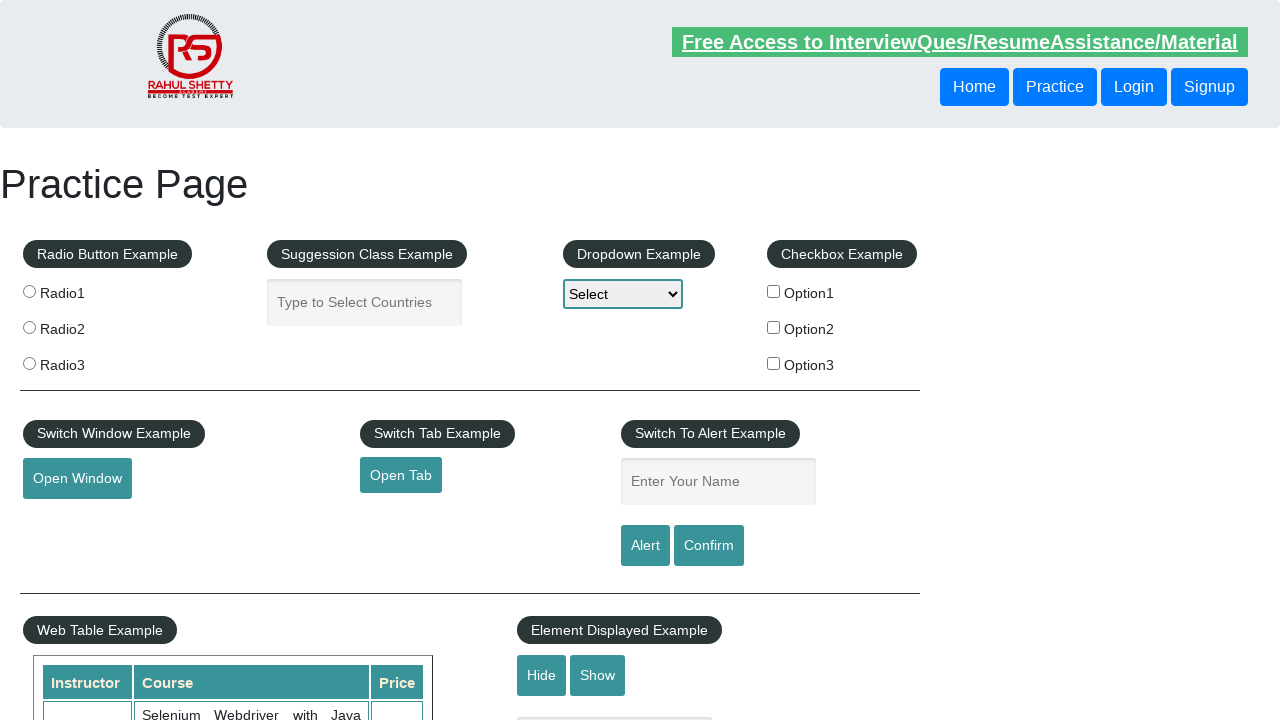

Clicked alert button again to trigger dialog with verification handler at (645, 546) on #alertbtn
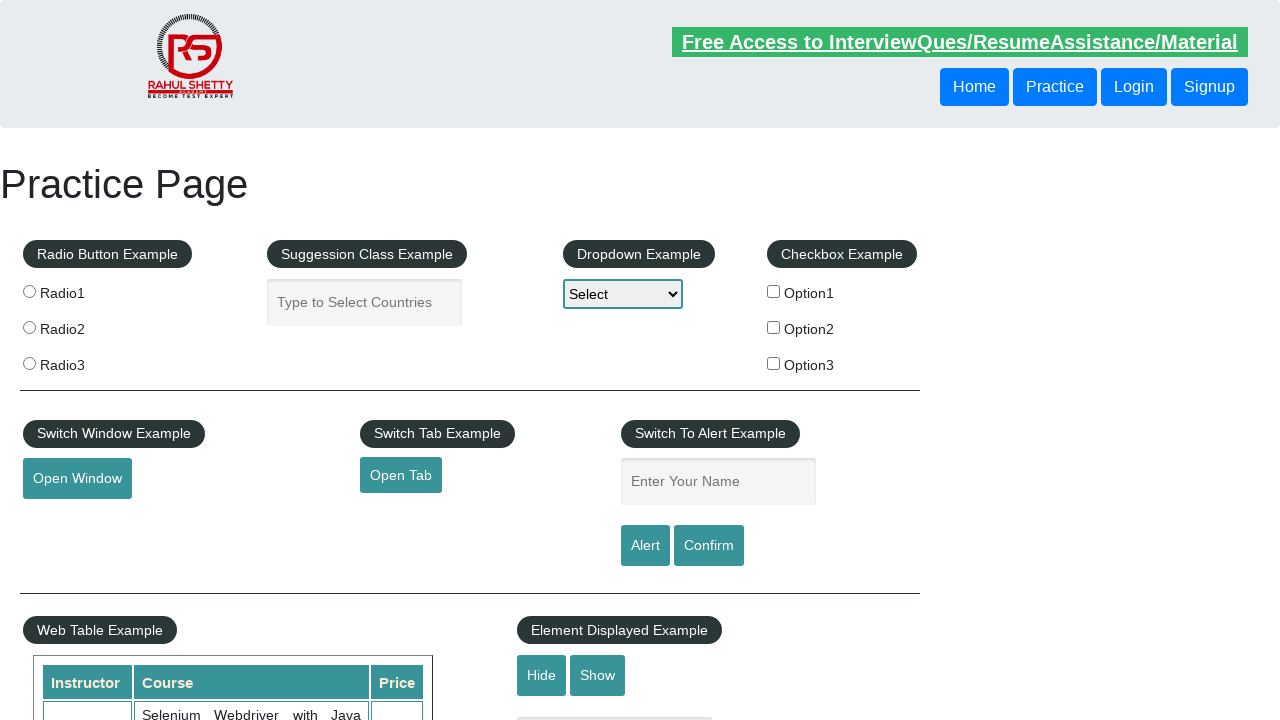

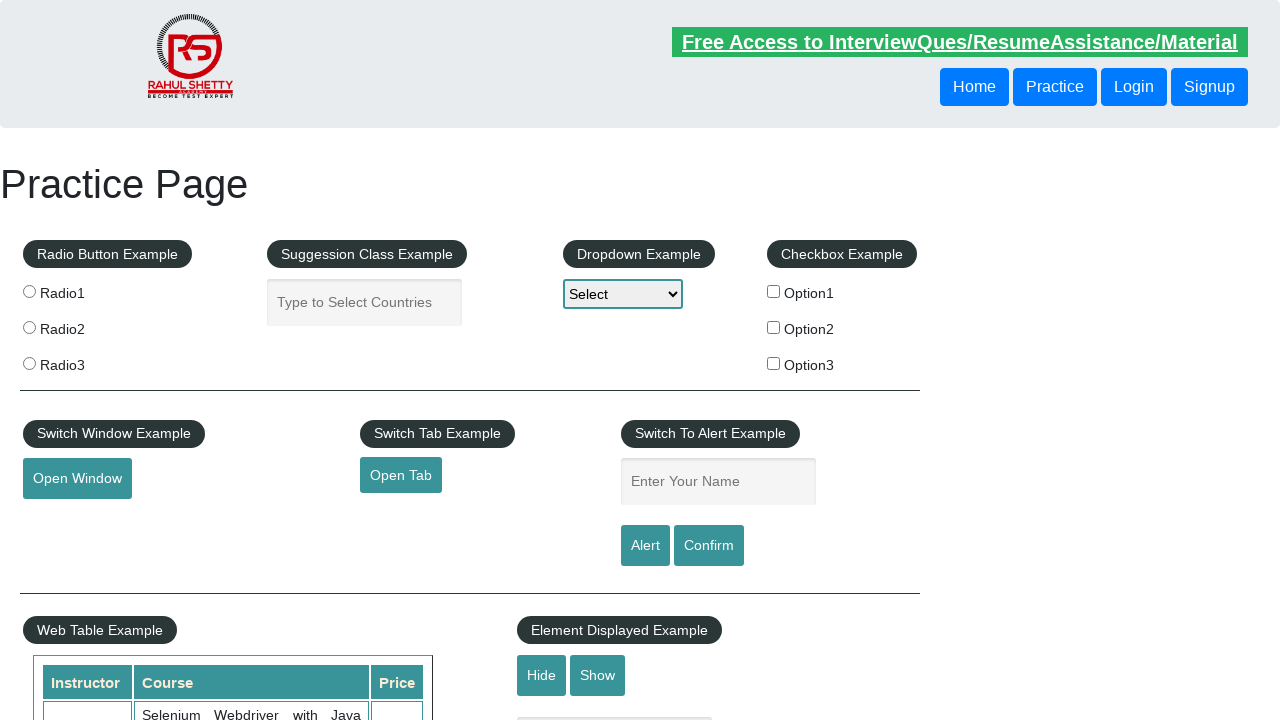